Tests navigation on Training Support website by verifying the initial page title, clicking the first link on the page, and verifying the new page title matches "About Training Support"

Starting URL: https://www.training-support.net

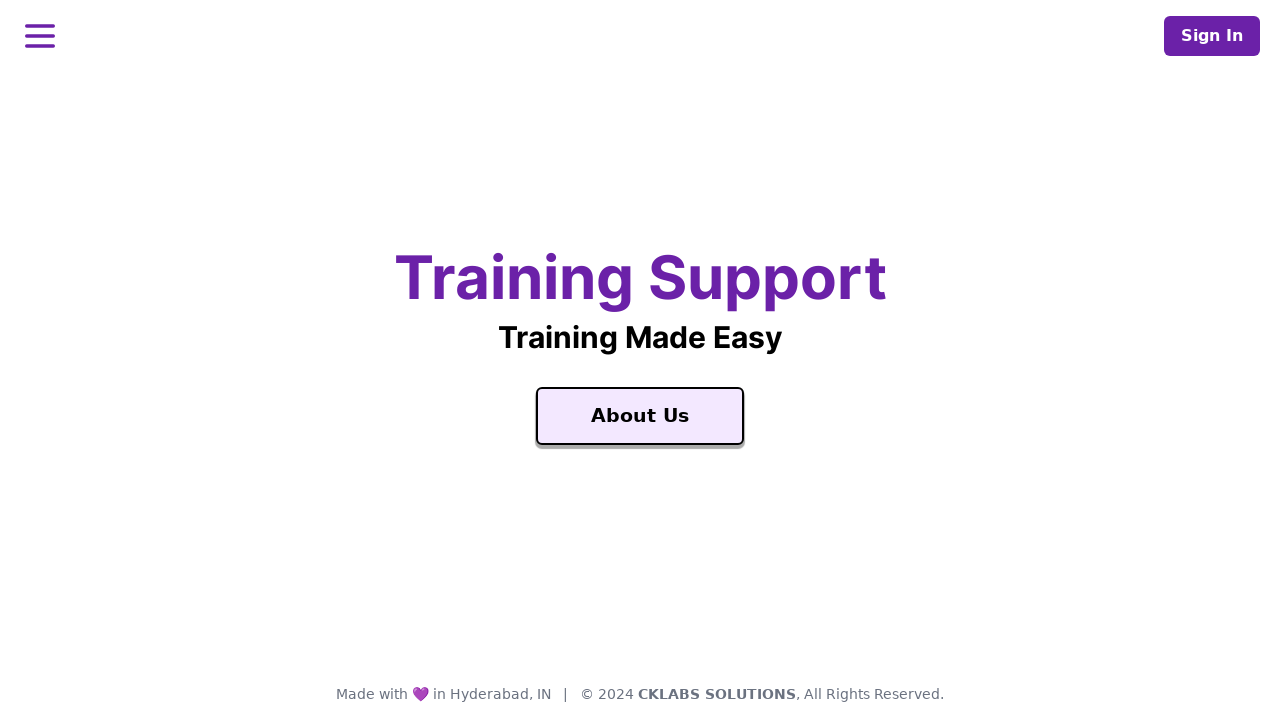

Verified initial page title is 'Training Support'
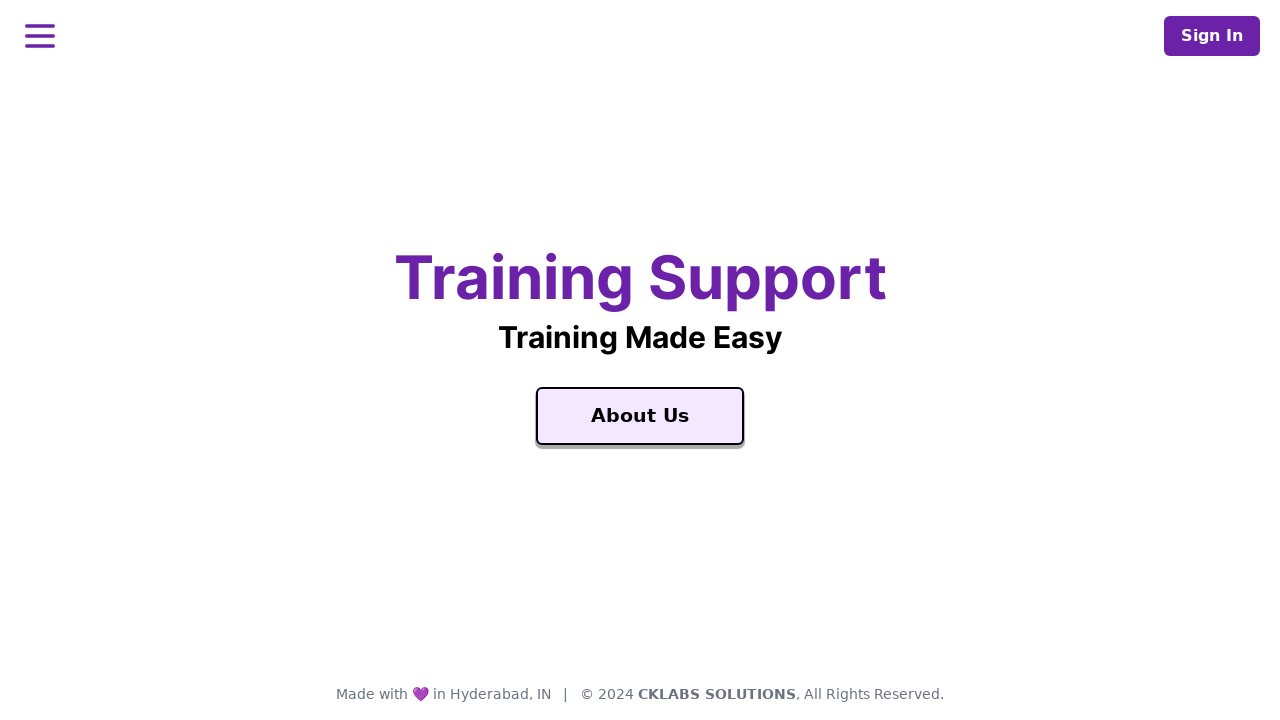

Printed initial page title
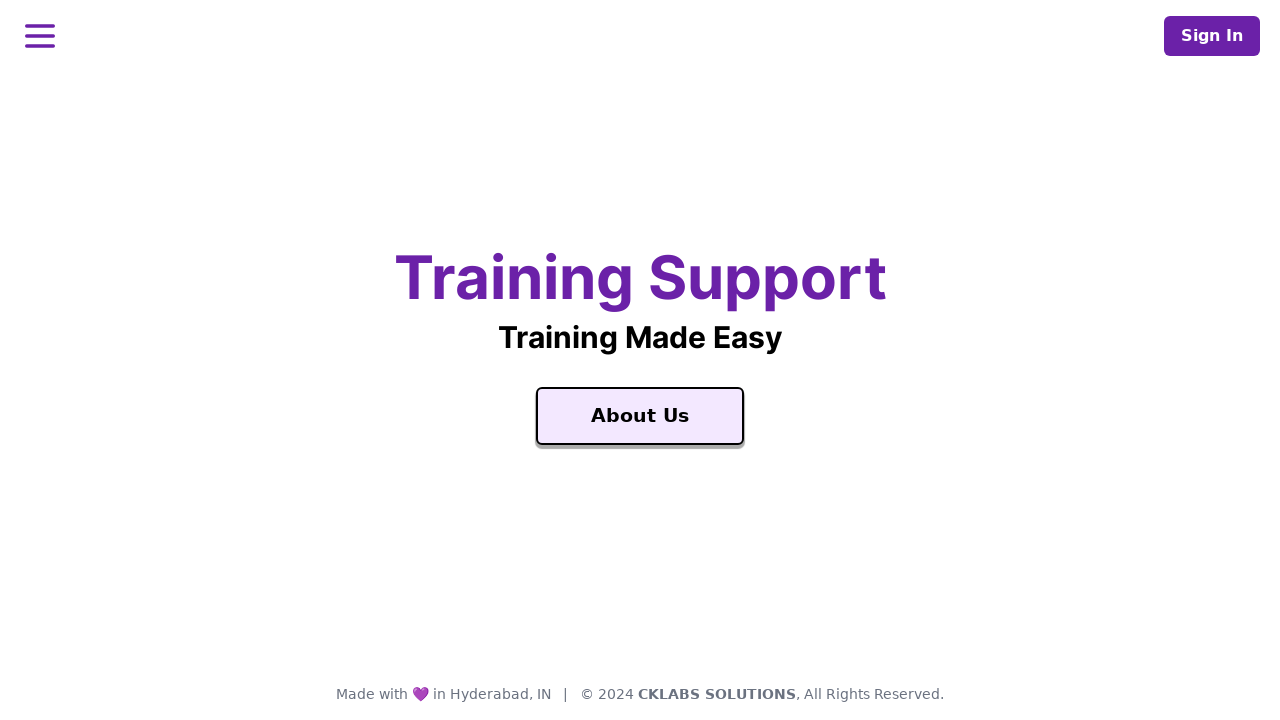

Clicked the first link on the page at (640, 416) on a
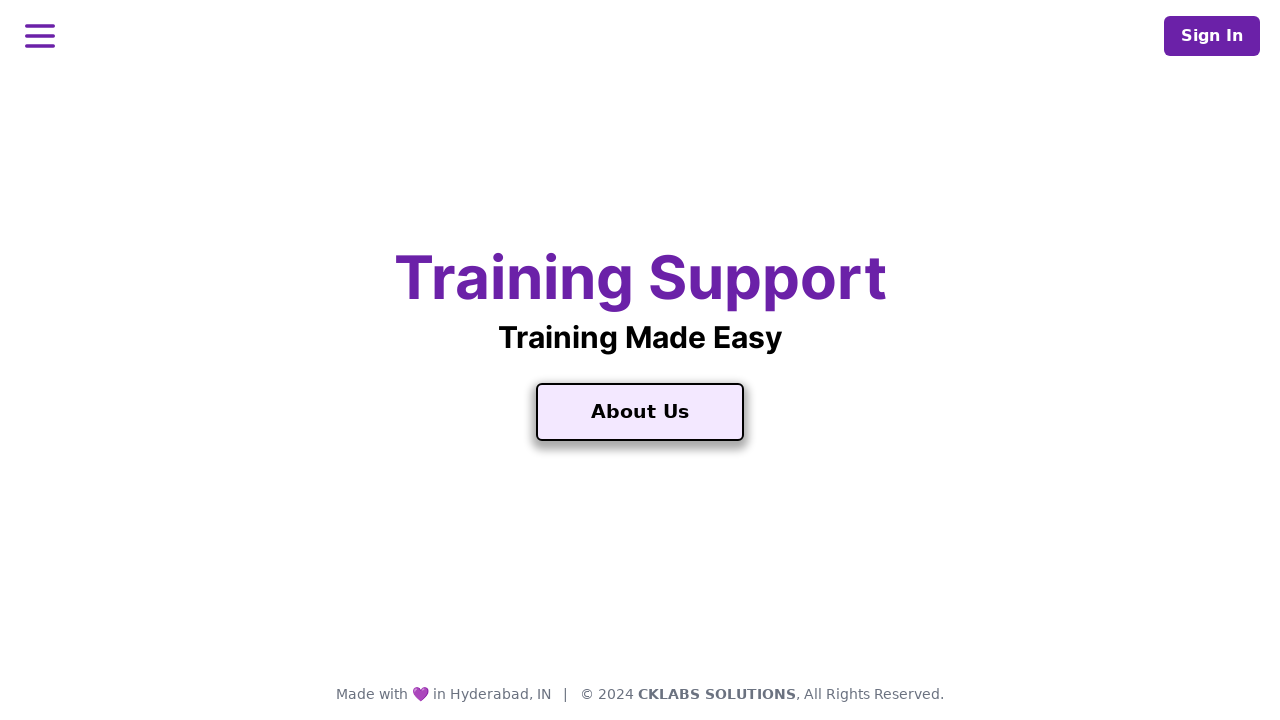

Page load completed after navigation
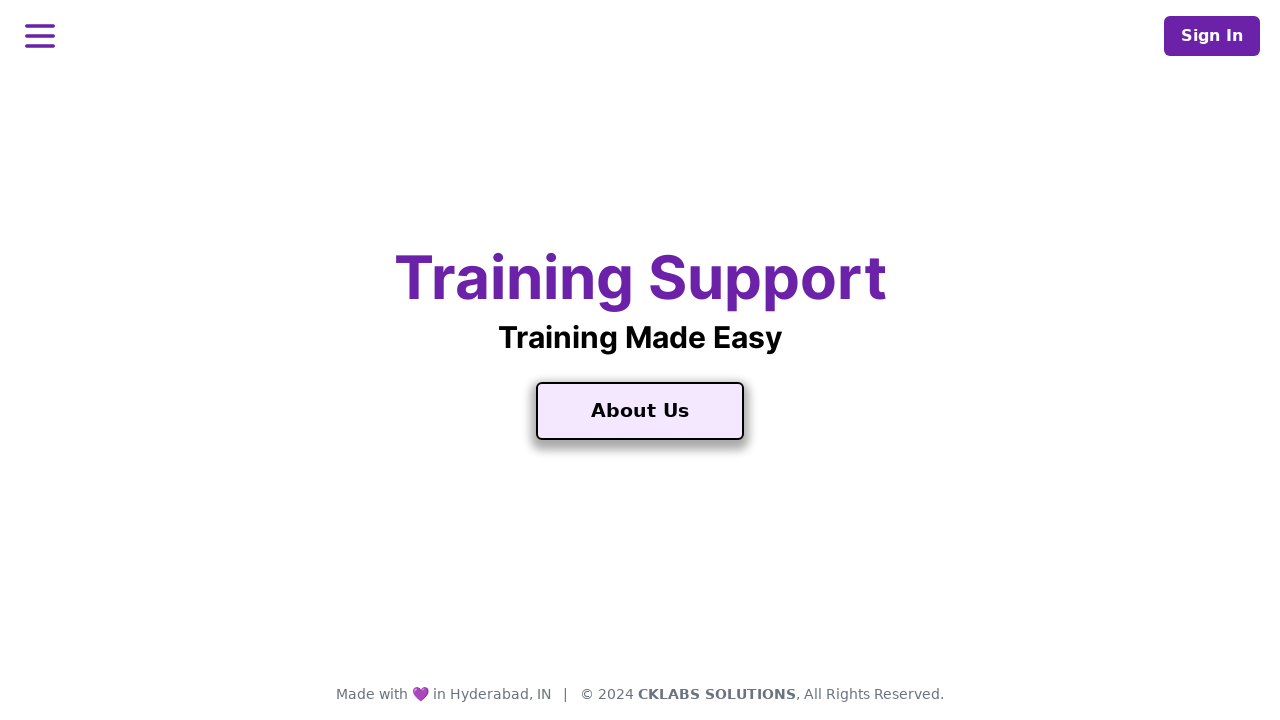

Printed new page title
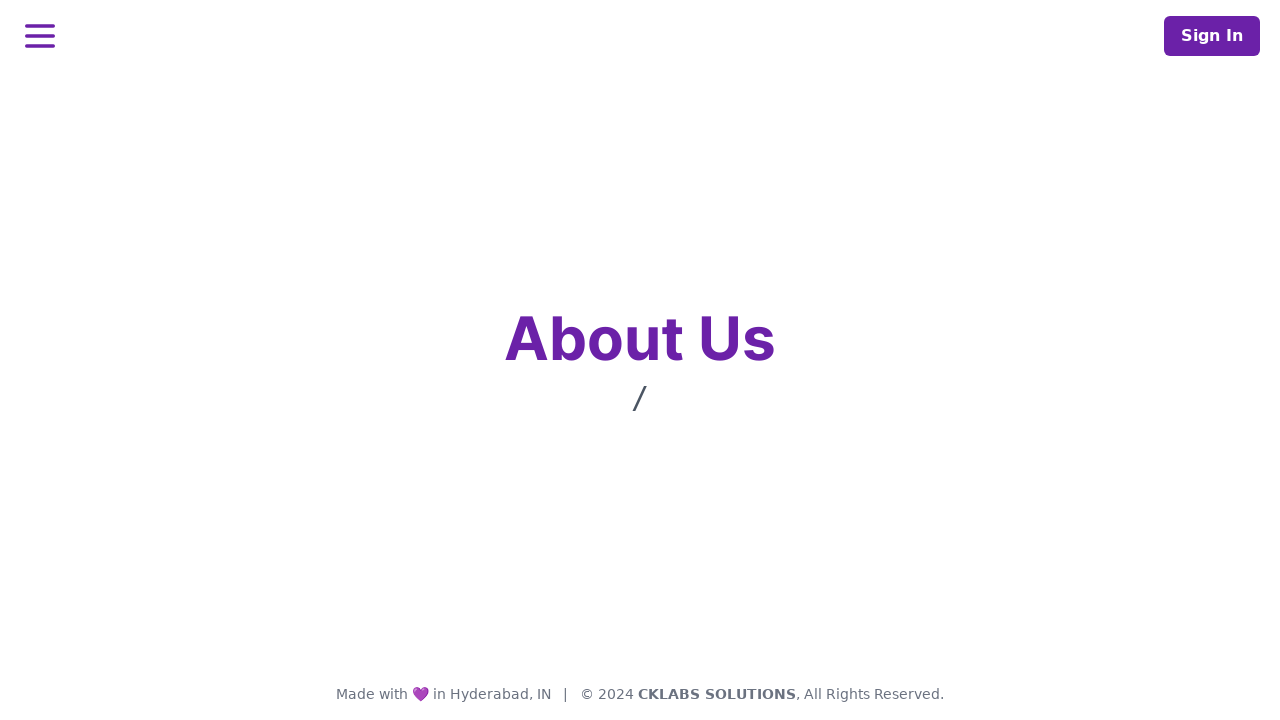

Verified new page title is 'About Training Support'
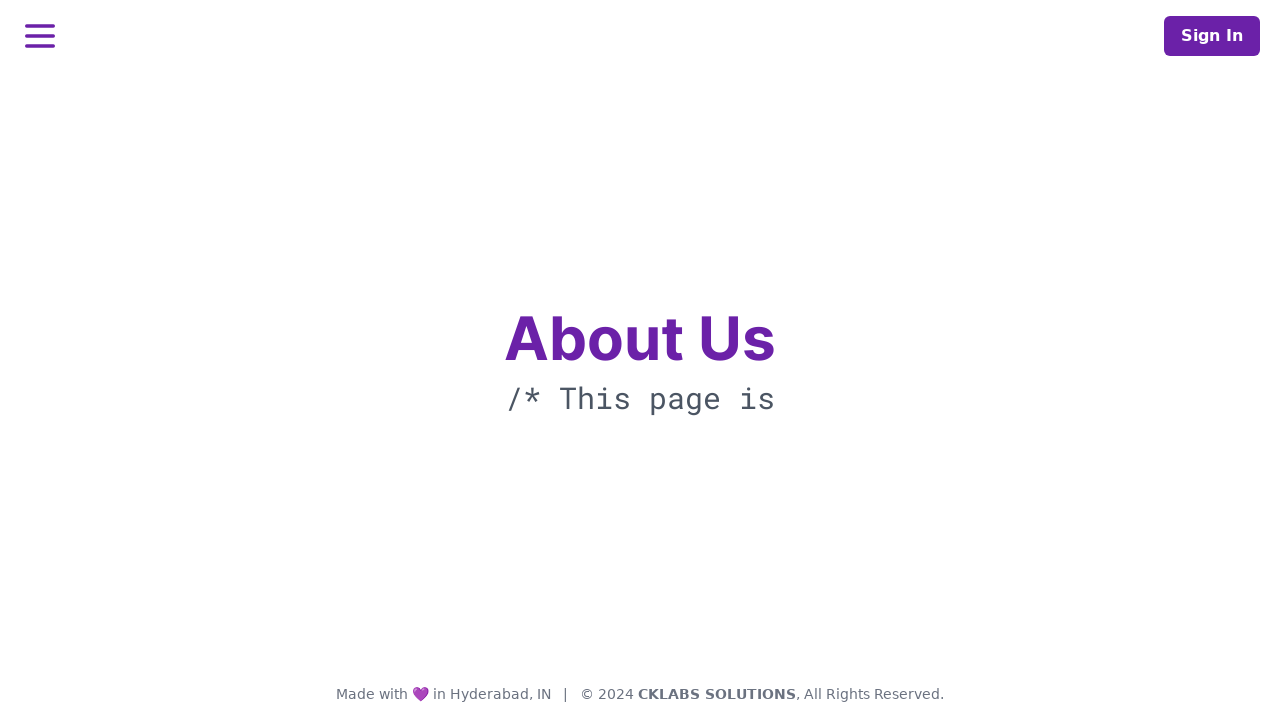

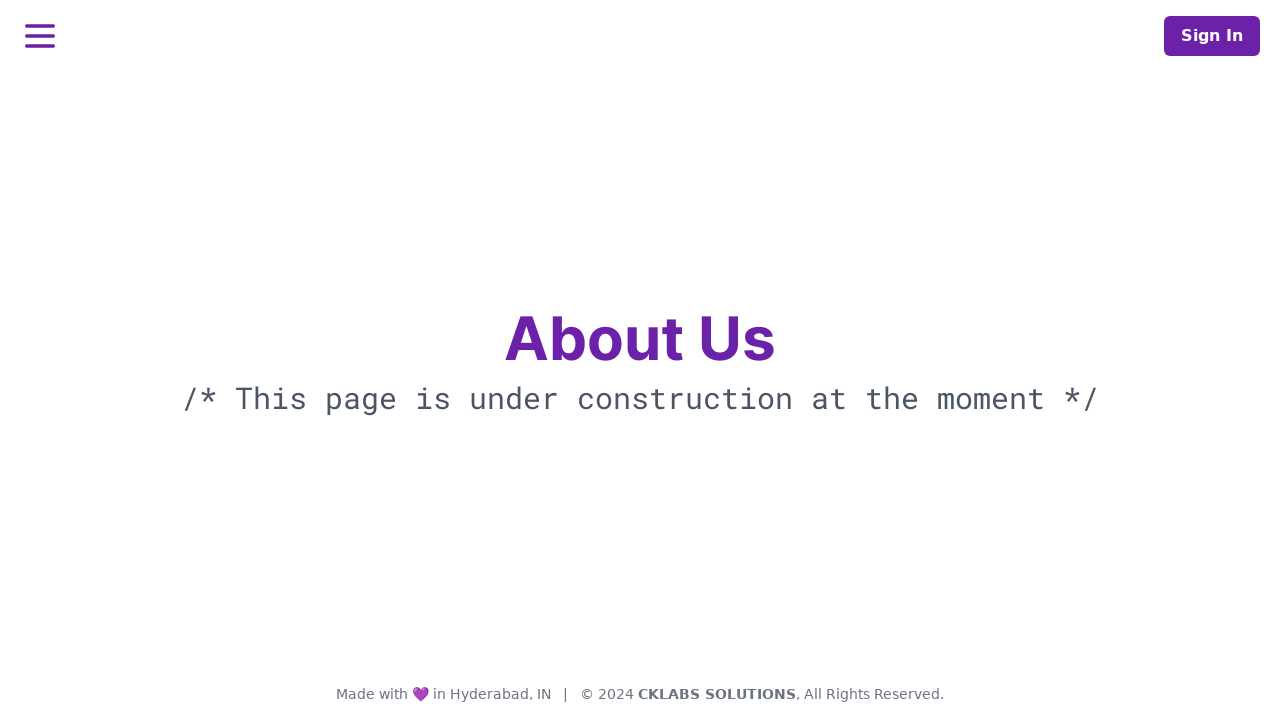